Tests drag and drop with explicit click-hold, move, and release actions by dragging a source element to a target

Starting URL: https://crossbrowsertesting.github.io/drag-and-drop

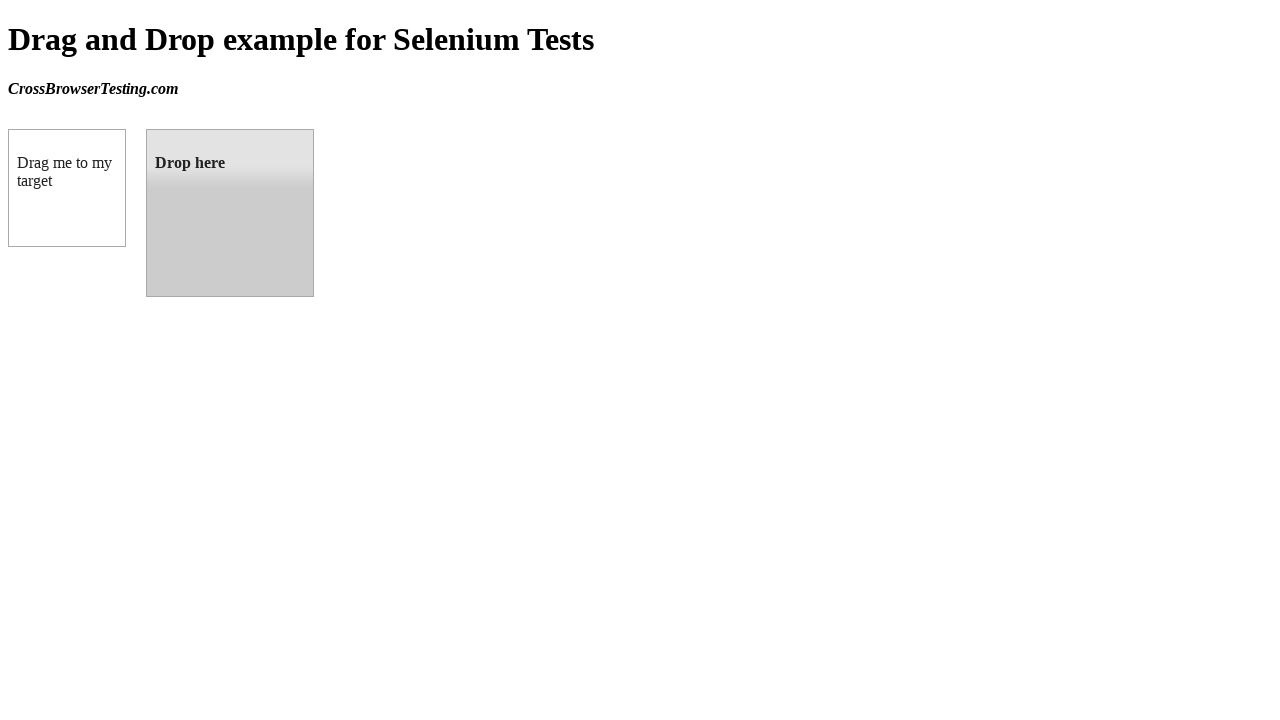

Waited for draggable element to load
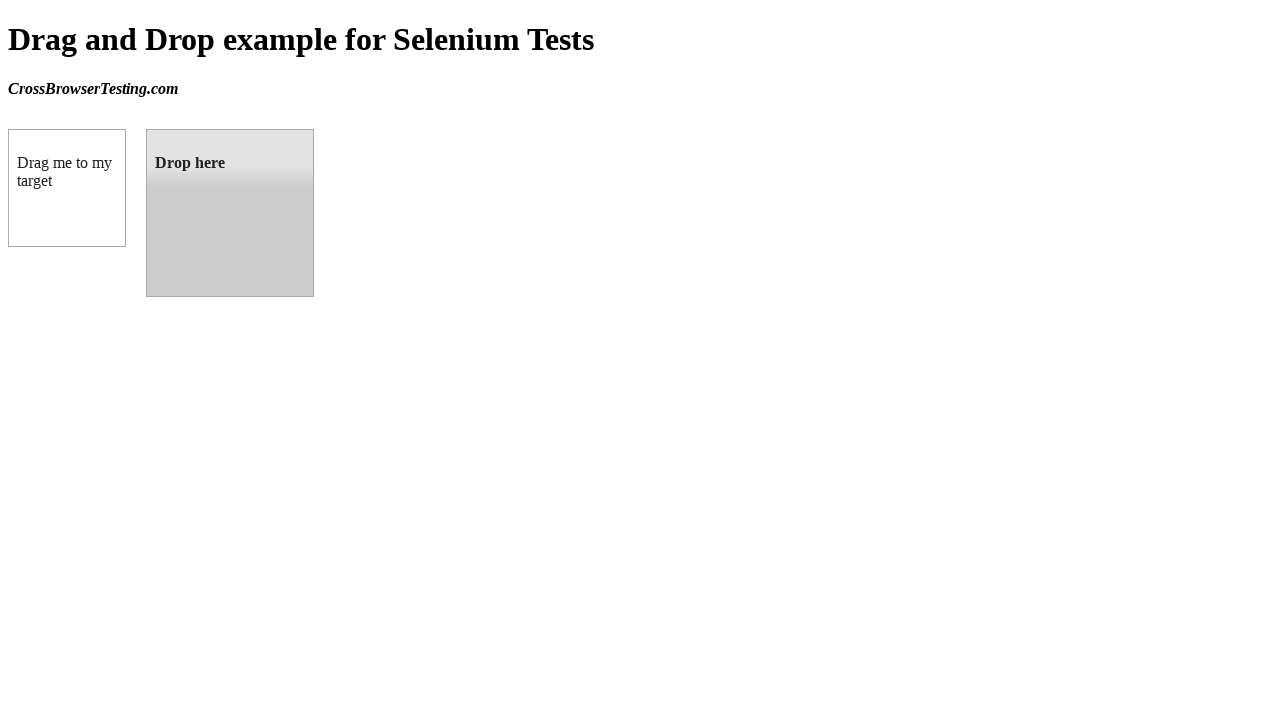

Waited for droppable element to load
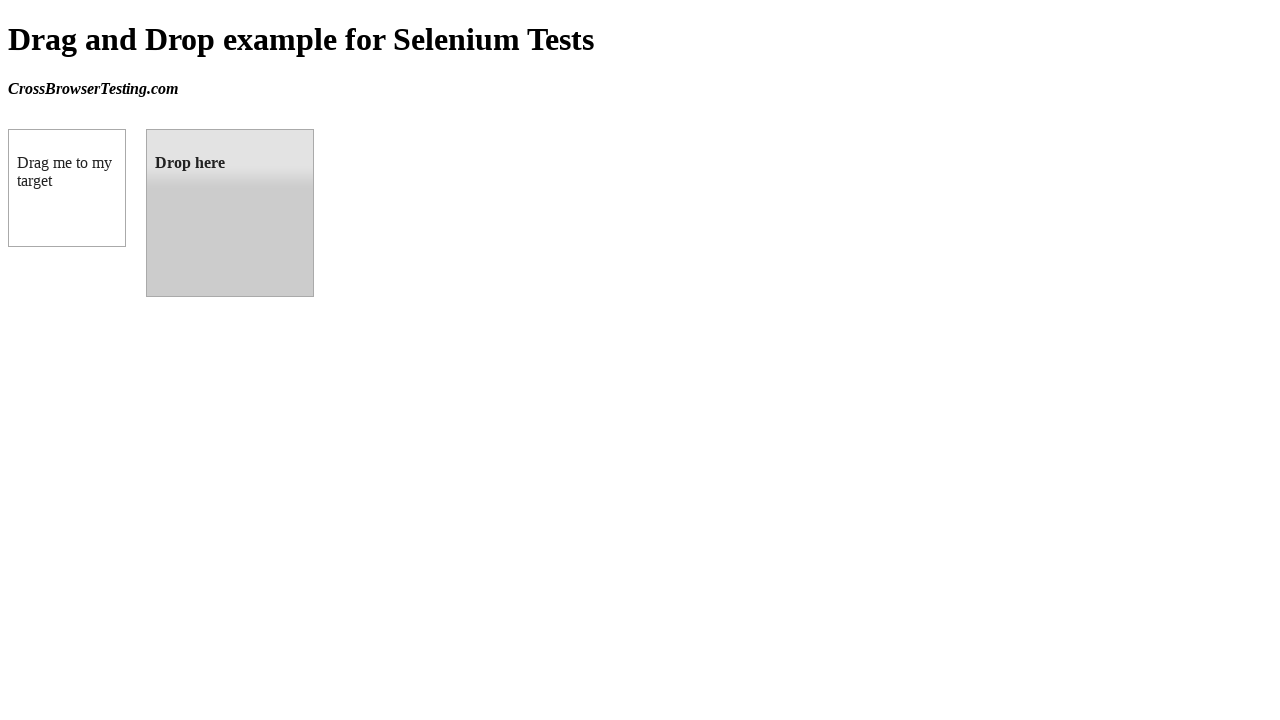

Dragged source element to target element using click-hold, move, and release actions at (230, 213)
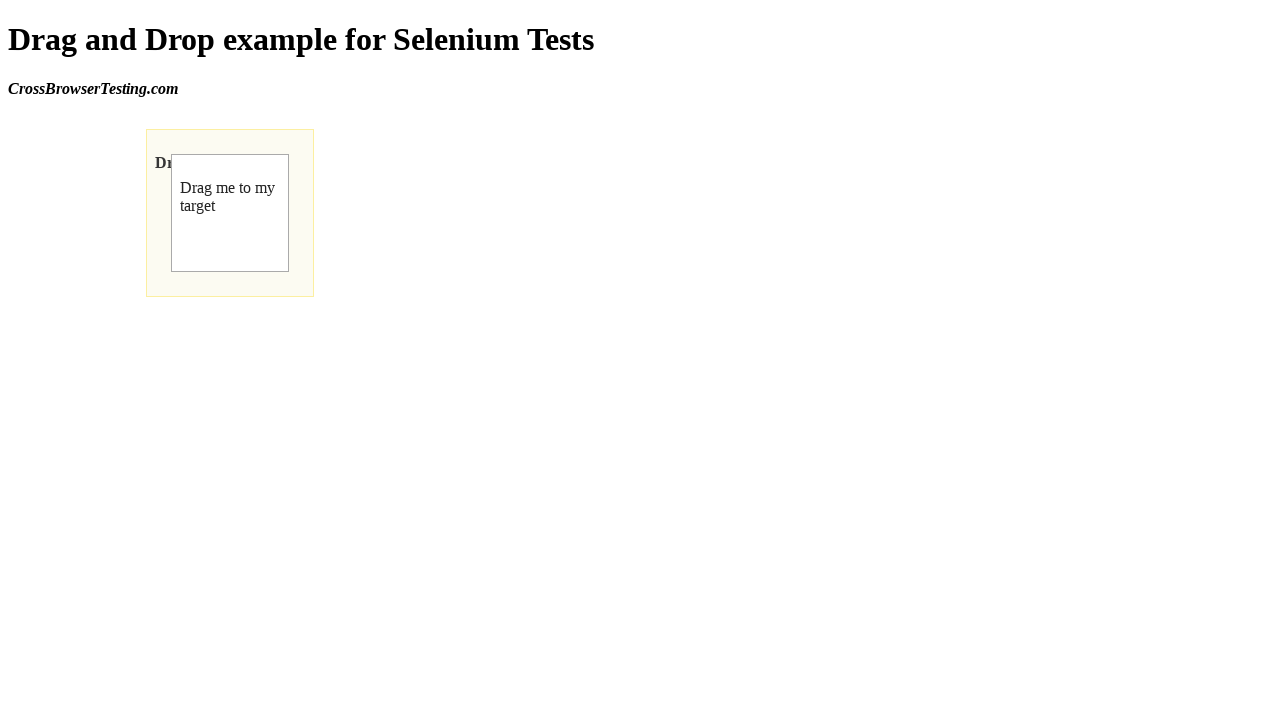

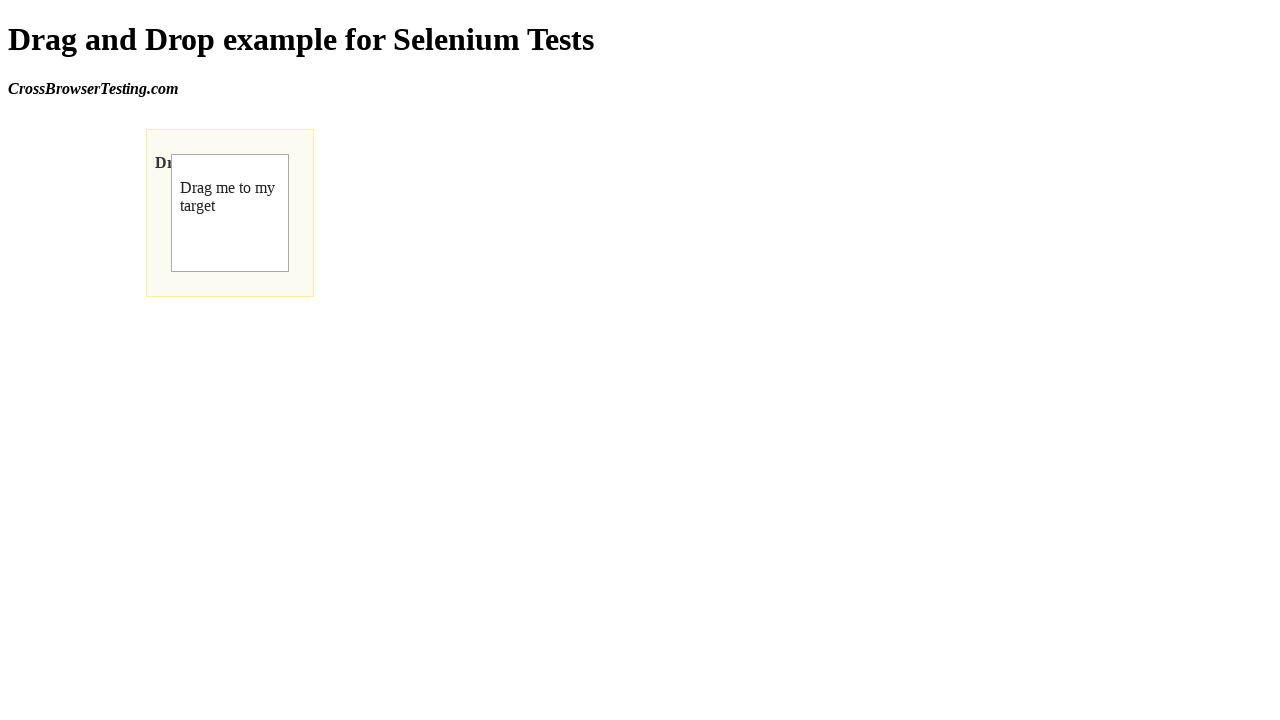